Tests dynamic content loading by clicking a start button, waiting for loading indicator to appear and disappear, then verifying the loaded content displays "Hello World!".

Starting URL: https://the-internet.herokuapp.com/

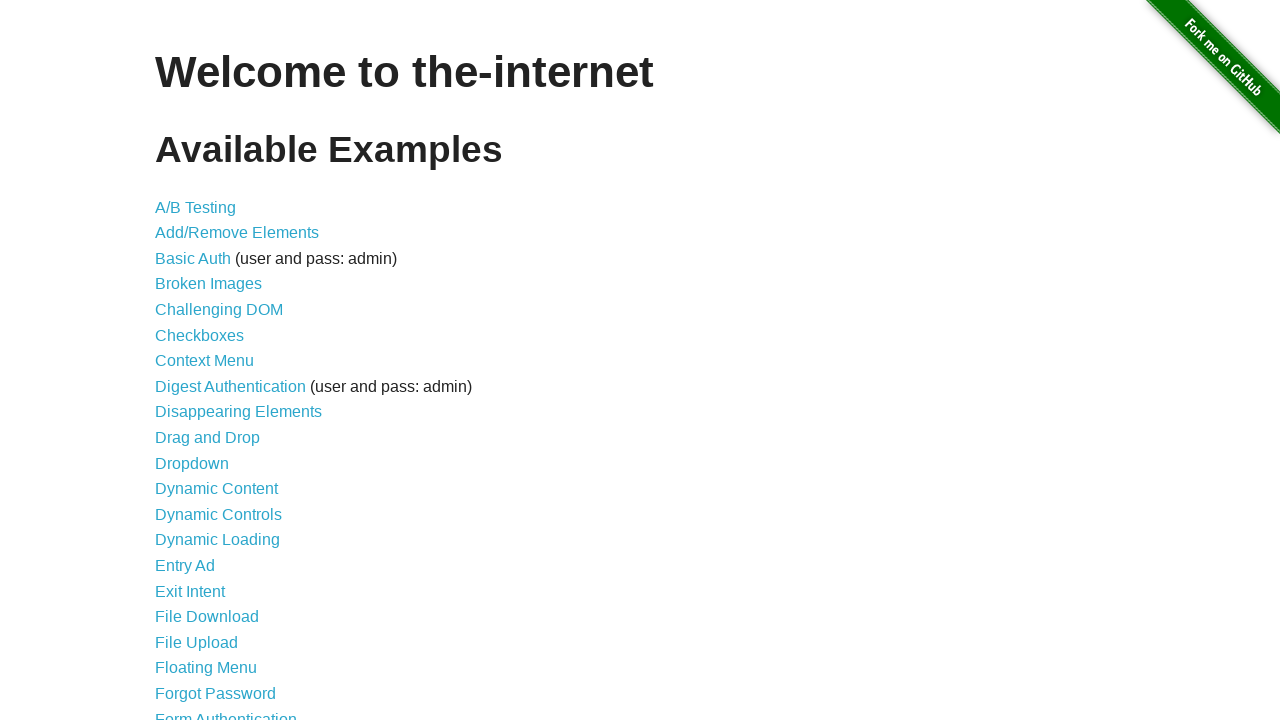

Clicked on dynamic loading link at (218, 540) on a[href='/dynamic_loading']
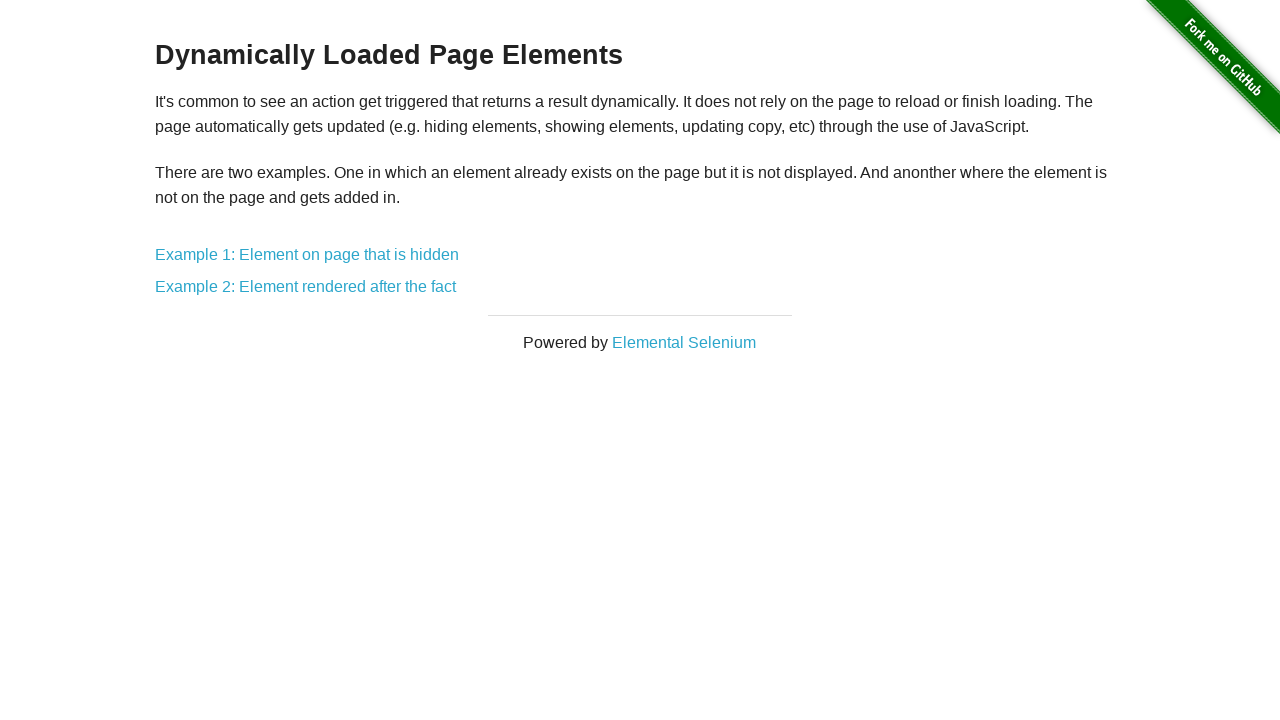

Dynamic loading page header became visible
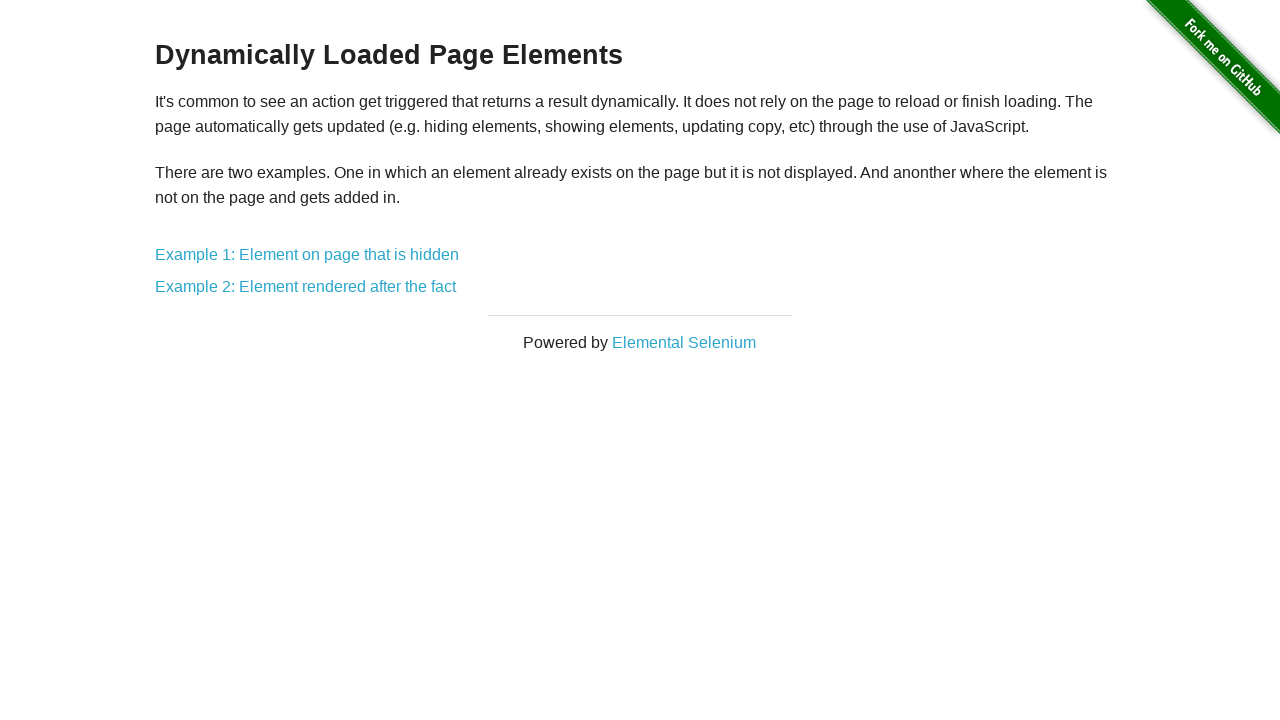

Clicked on Example 1 link at (307, 255) on a[href="/dynamic_loading/1"]
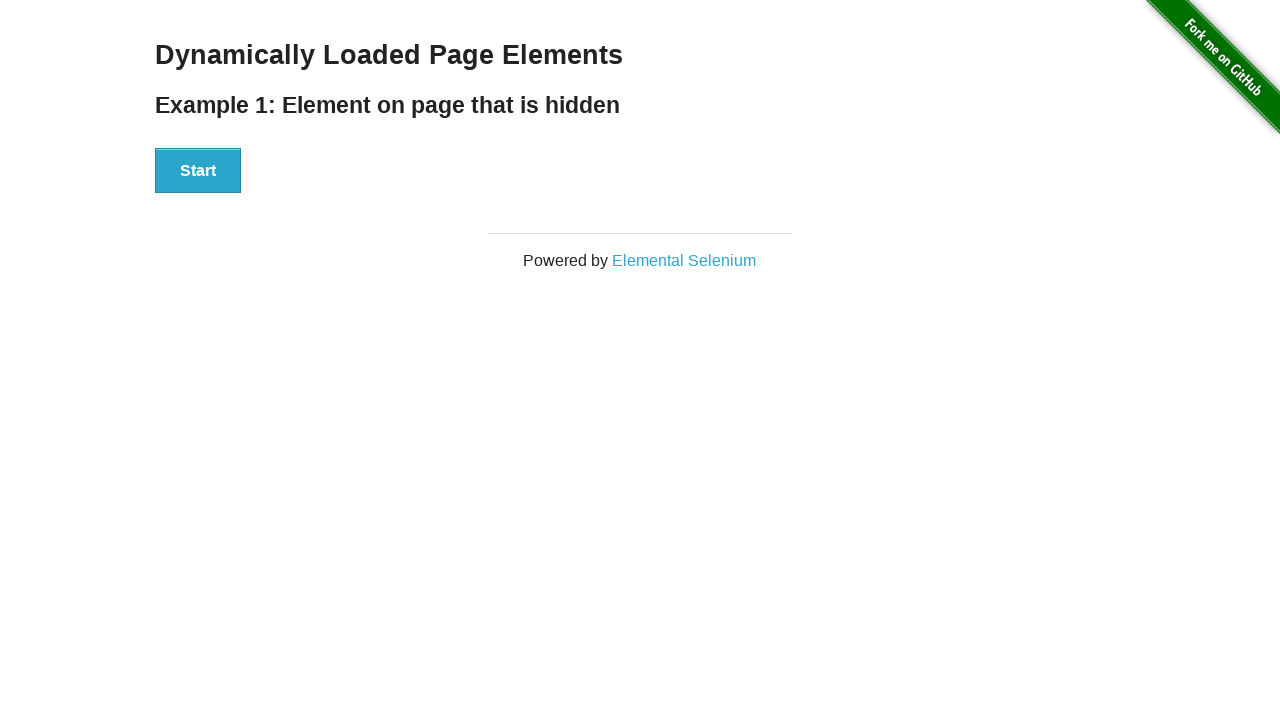

Example 1 page loaded with header visible
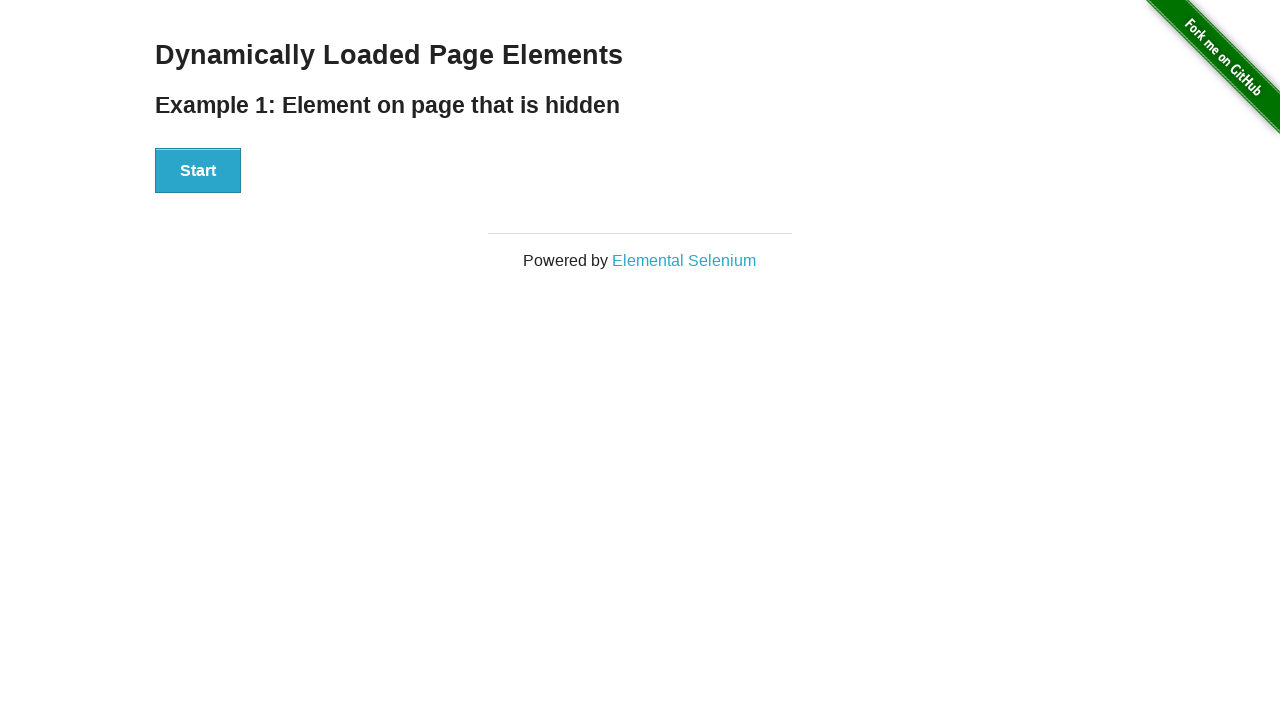

Clicked the Start button to initiate dynamic content loading at (198, 171) on div[id='start'] > button
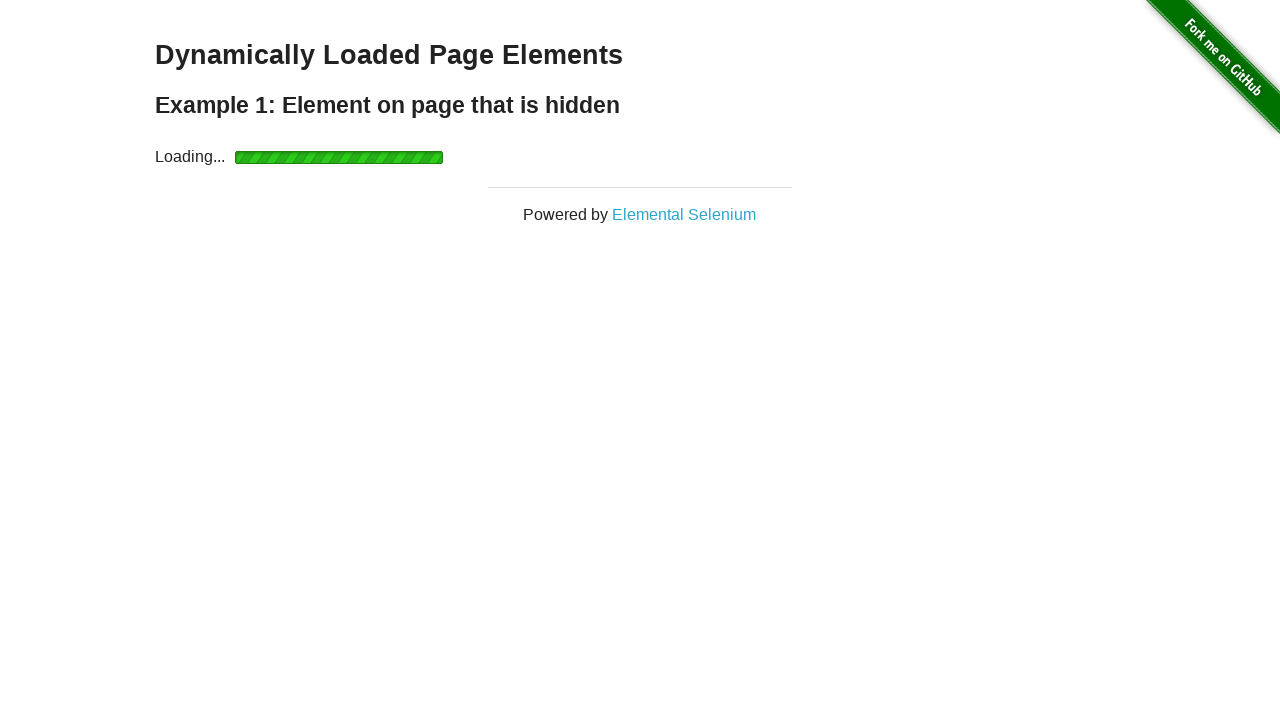

Loading indicator appeared on the page
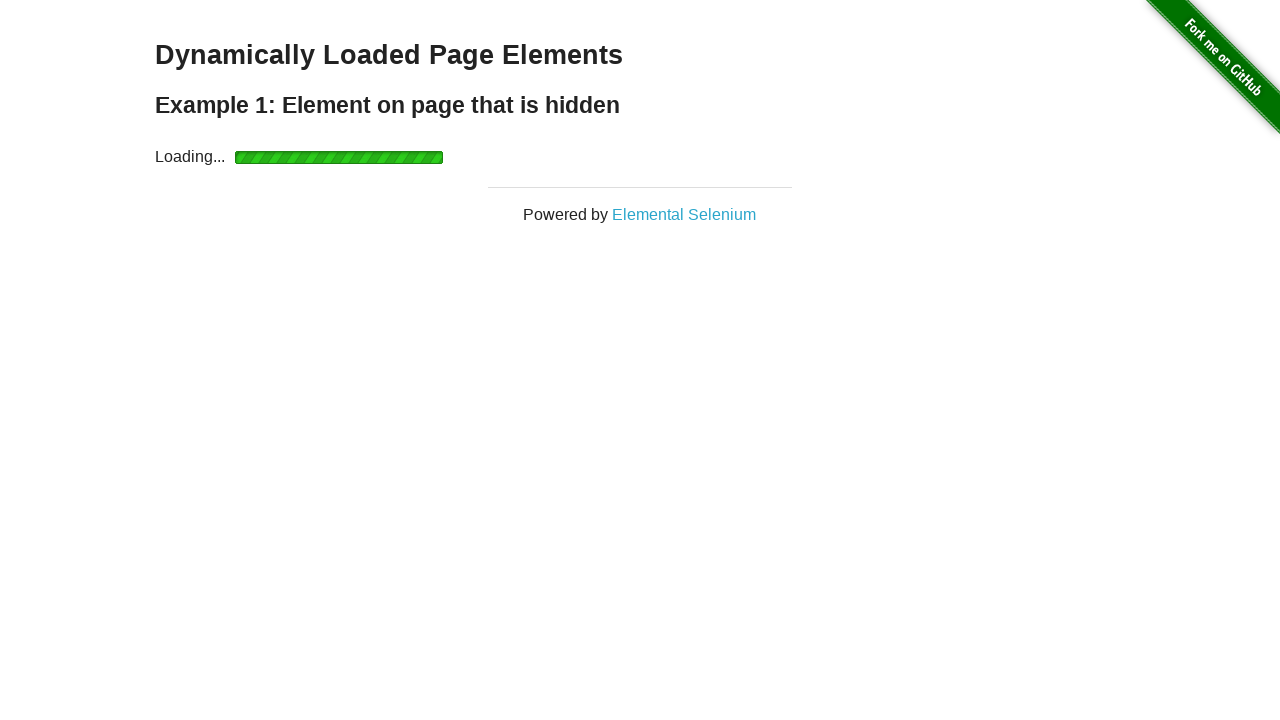

Loading indicator disappeared after content loaded
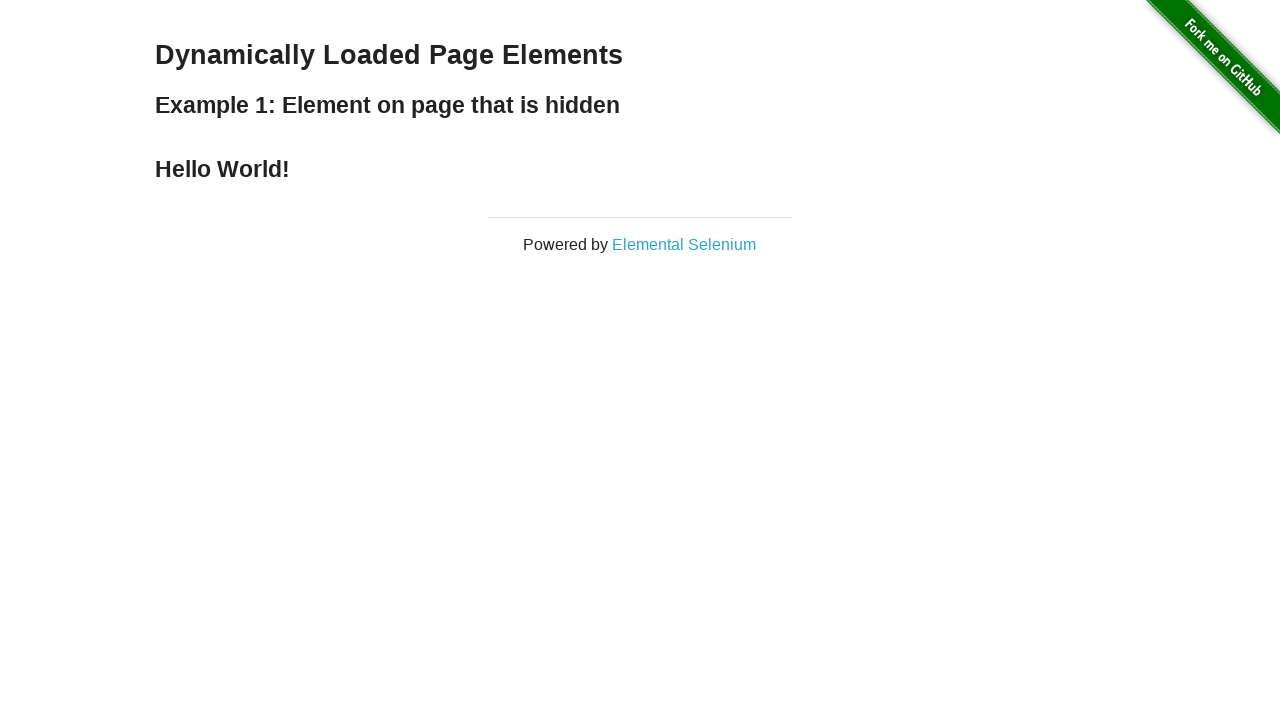

Retrieved loaded content text
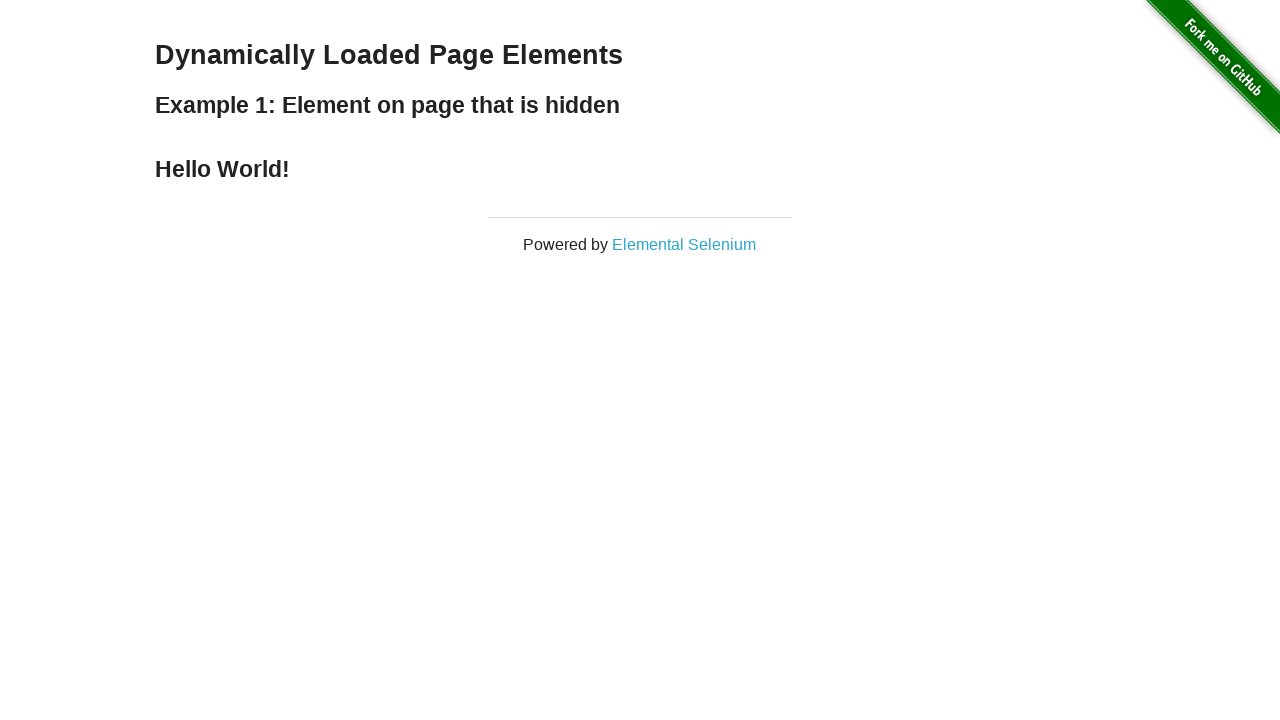

Verified loaded content displays 'Hello World!' as expected
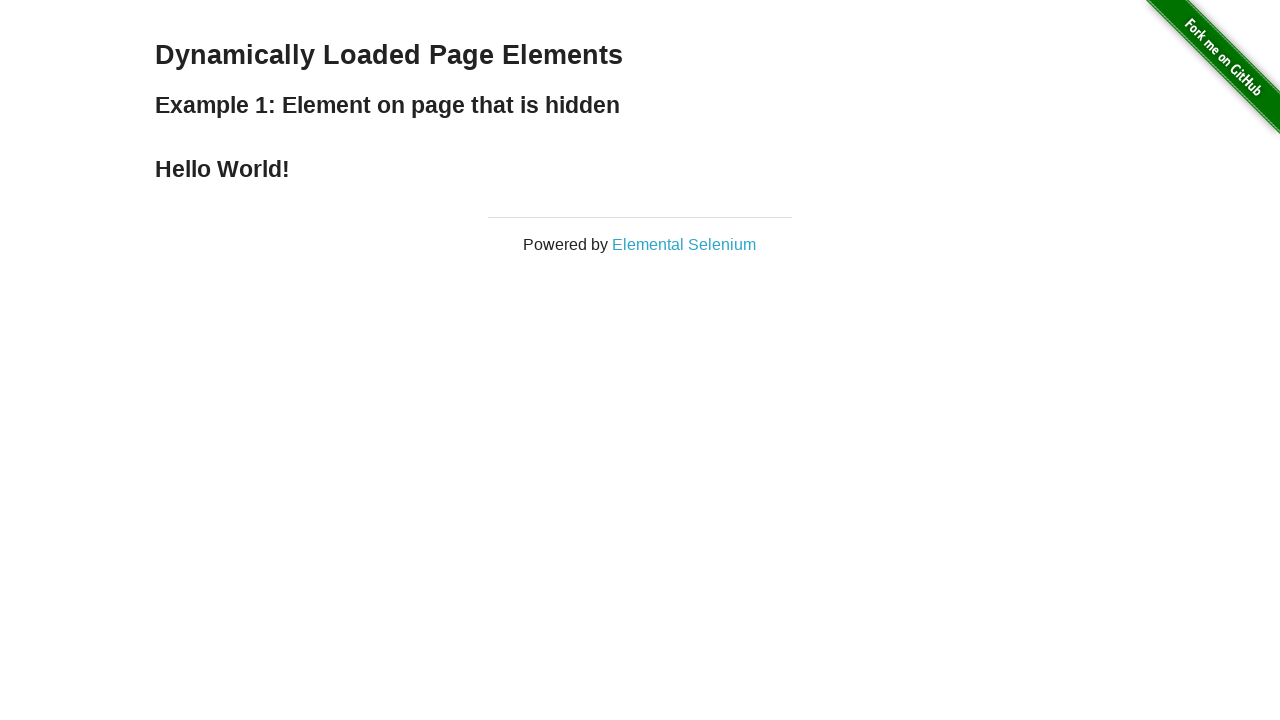

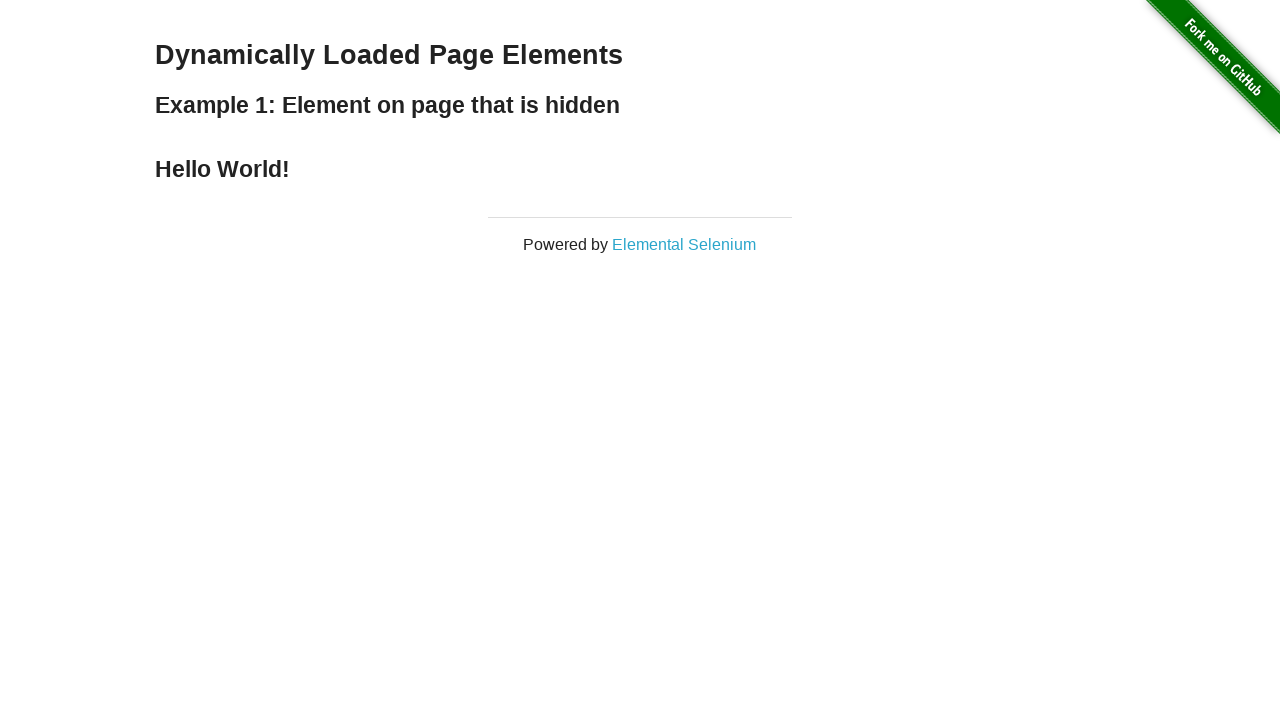